Tests unchecking a completed todo item to mark it as incomplete

Starting URL: https://demo.playwright.dev/todomvc

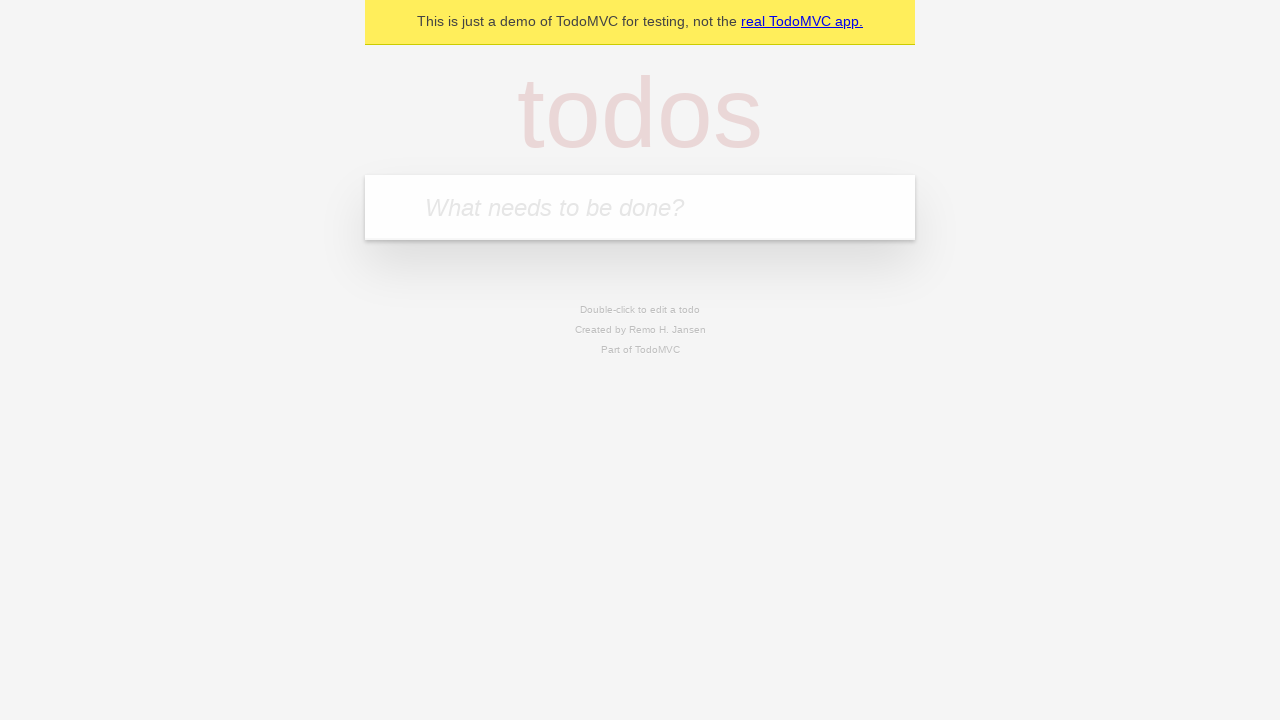

Filled todo input with 'buy some cheese' on internal:attr=[placeholder="What needs to be done?"i]
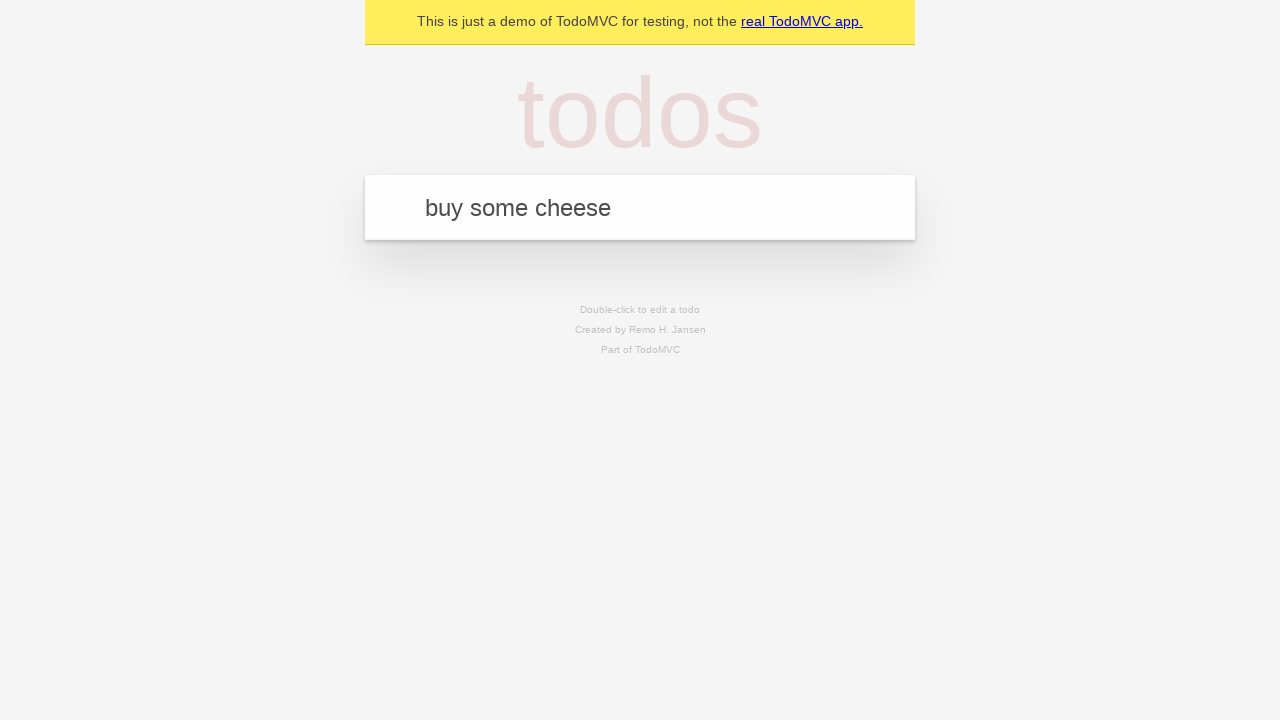

Pressed Enter to create first todo item on internal:attr=[placeholder="What needs to be done?"i]
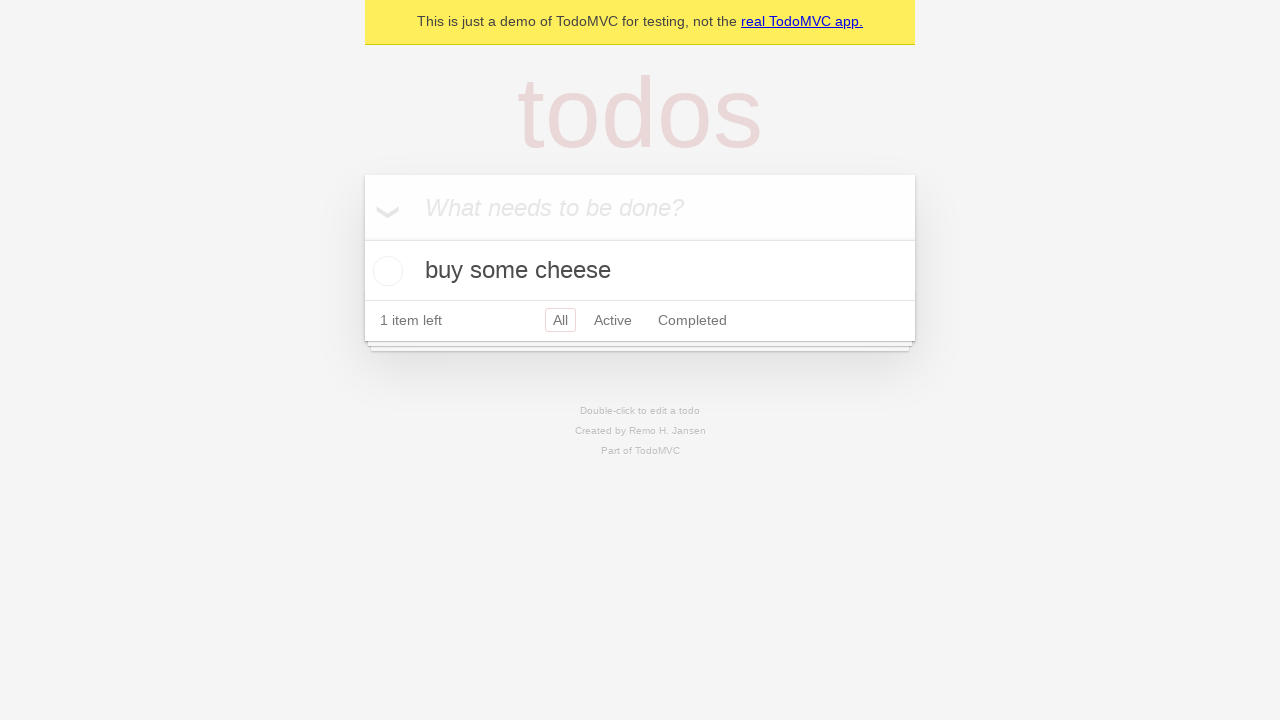

Filled todo input with 'feed the cat' on internal:attr=[placeholder="What needs to be done?"i]
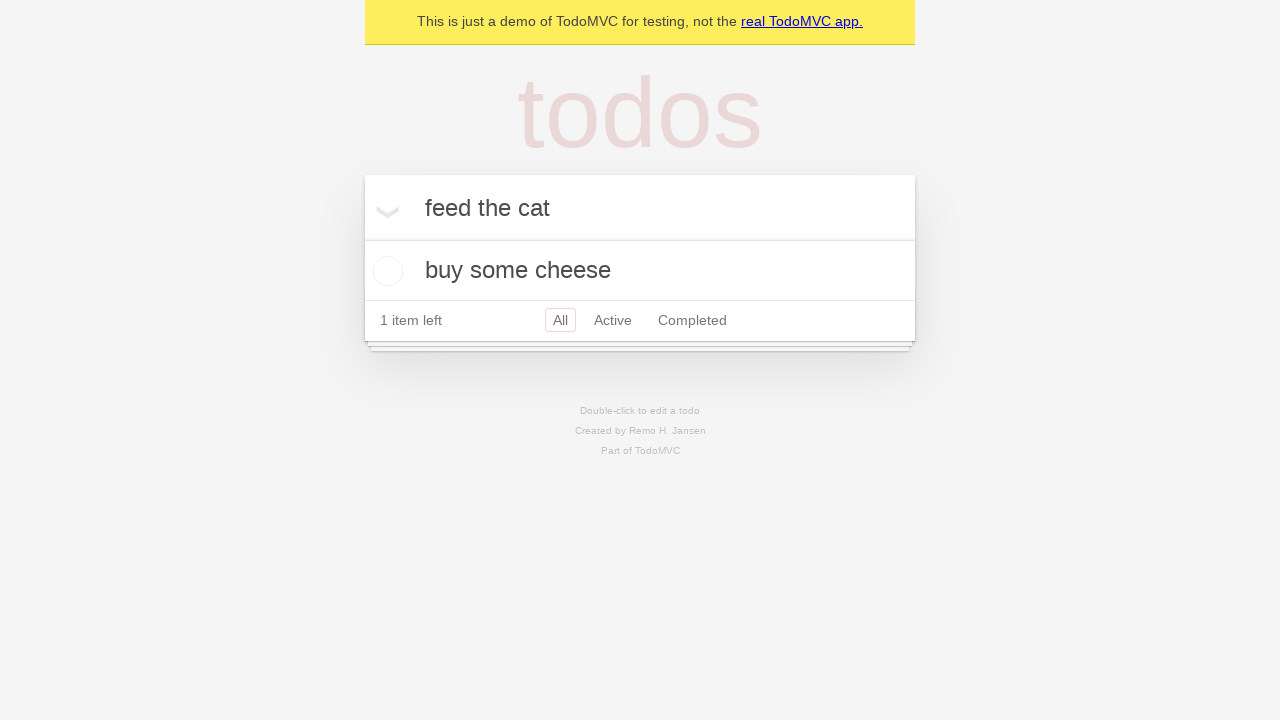

Pressed Enter to create second todo item on internal:attr=[placeholder="What needs to be done?"i]
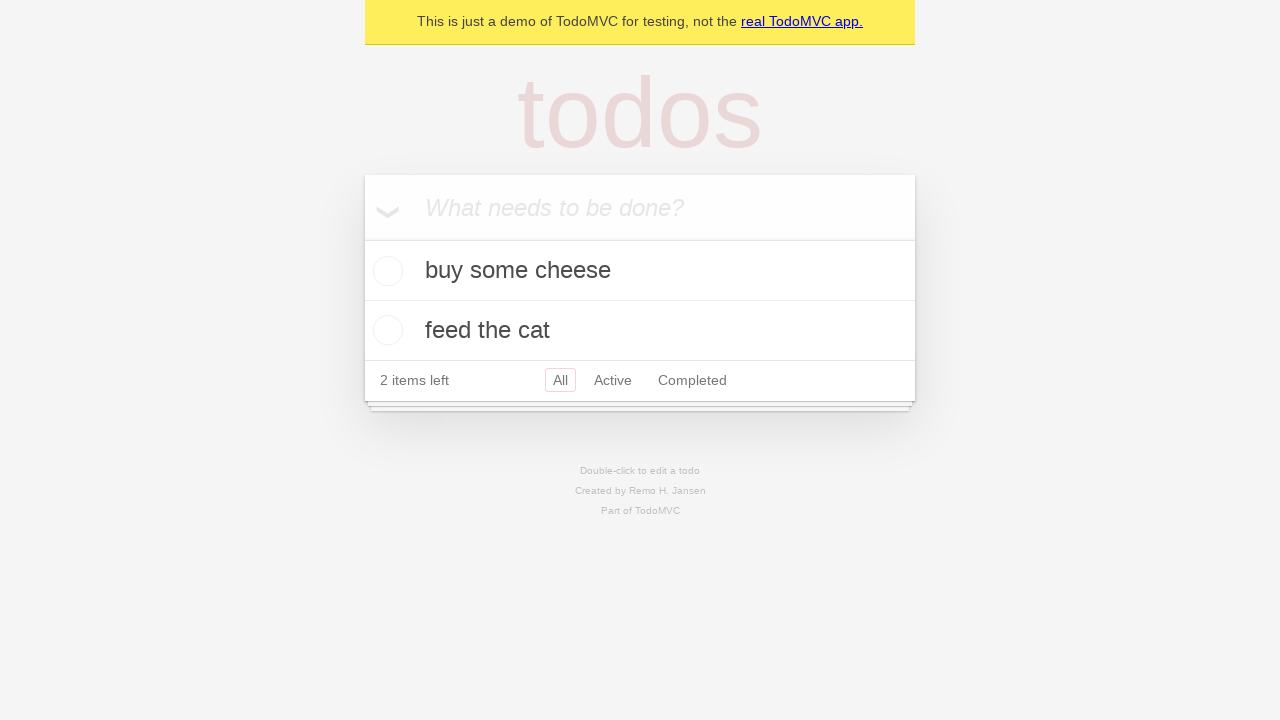

Located first todo item
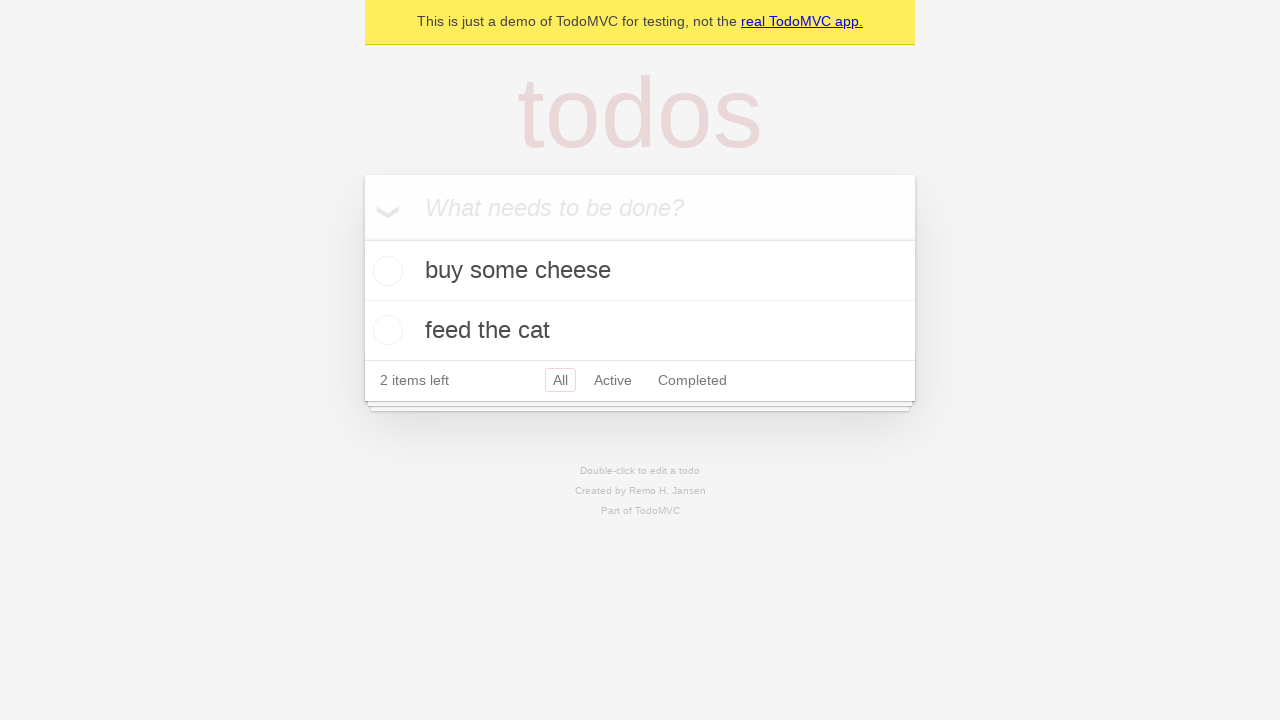

Located checkbox for first todo item
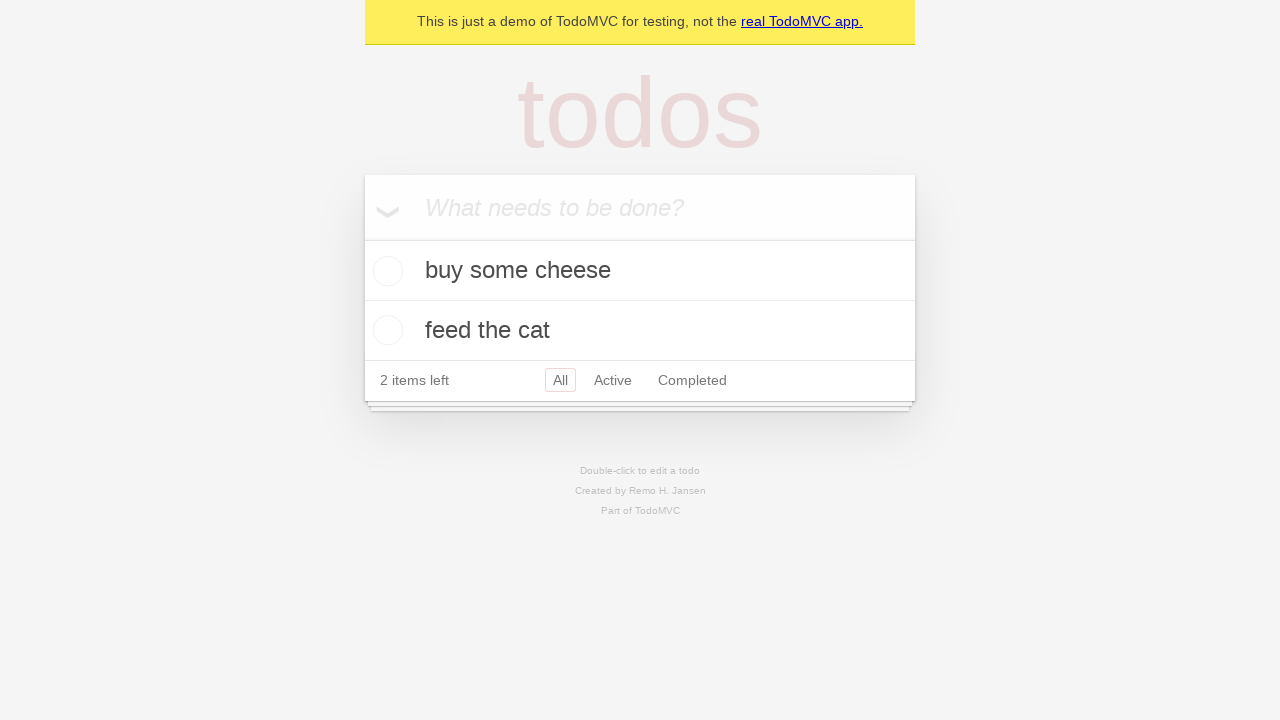

Checked the first todo item to mark it as complete at (385, 271) on internal:testid=[data-testid="todo-item"s] >> nth=0 >> internal:role=checkbox
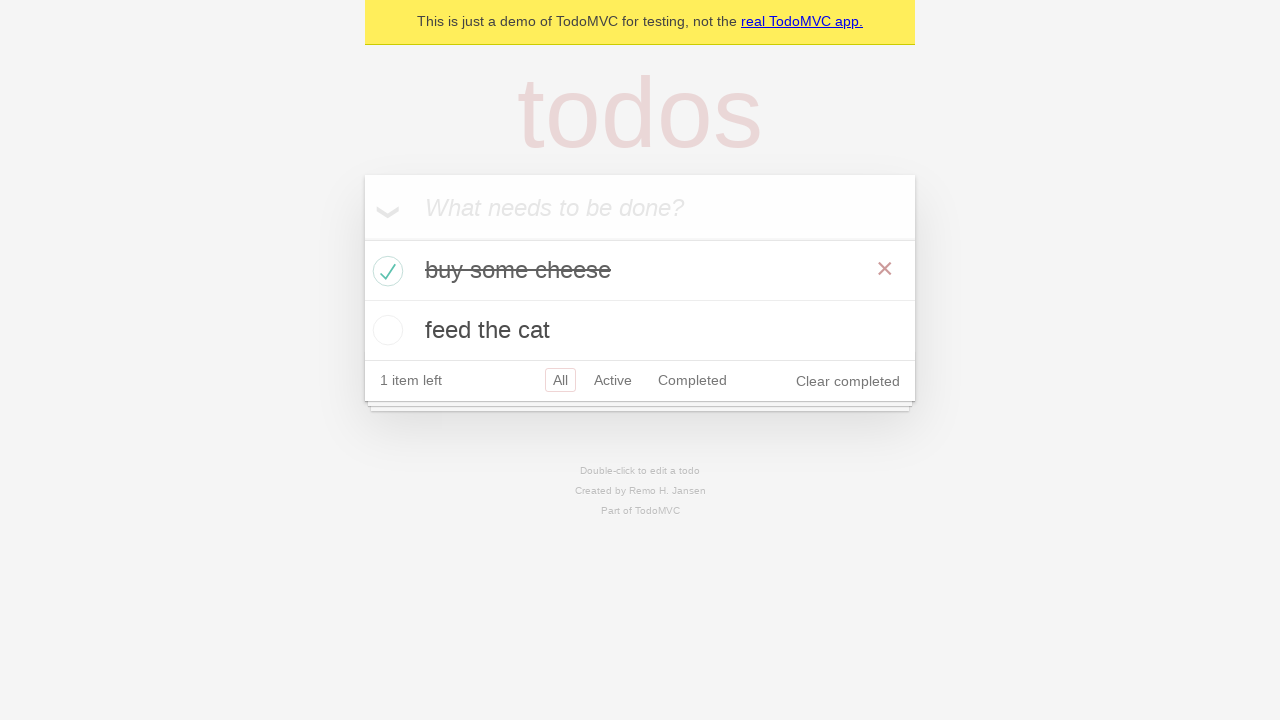

Unchecked the first todo item to mark it as incomplete at (385, 271) on internal:testid=[data-testid="todo-item"s] >> nth=0 >> internal:role=checkbox
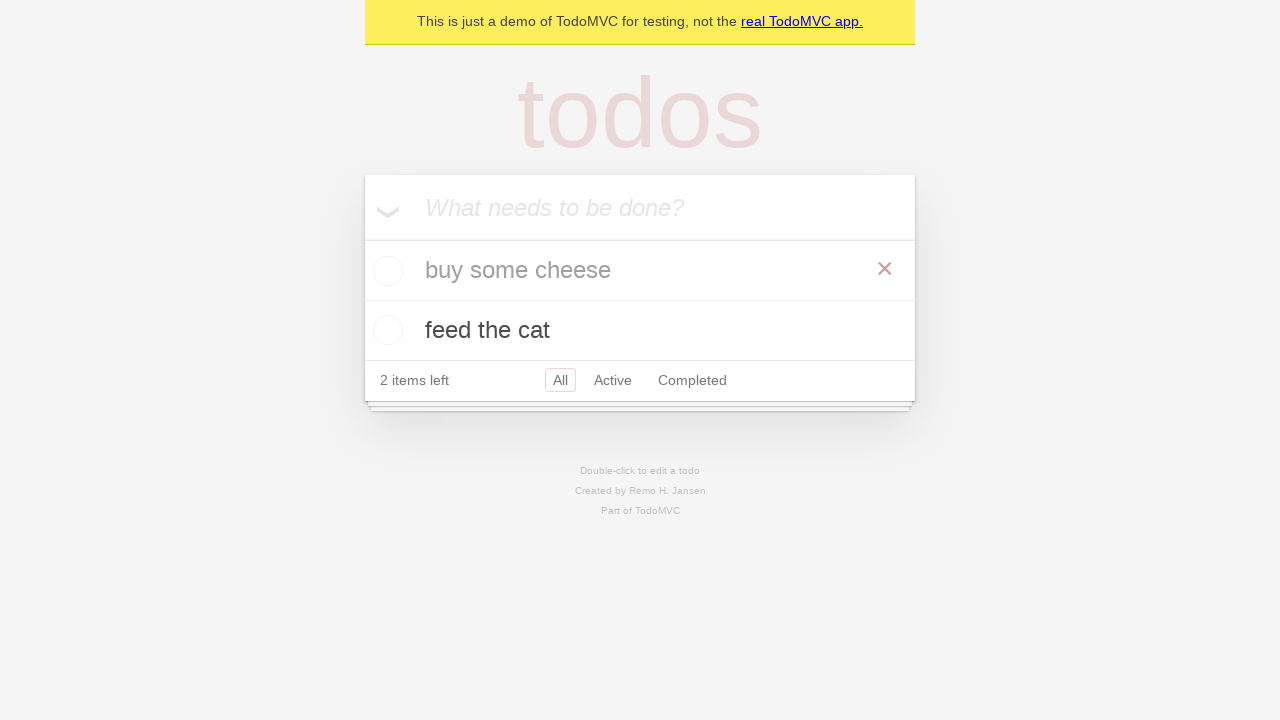

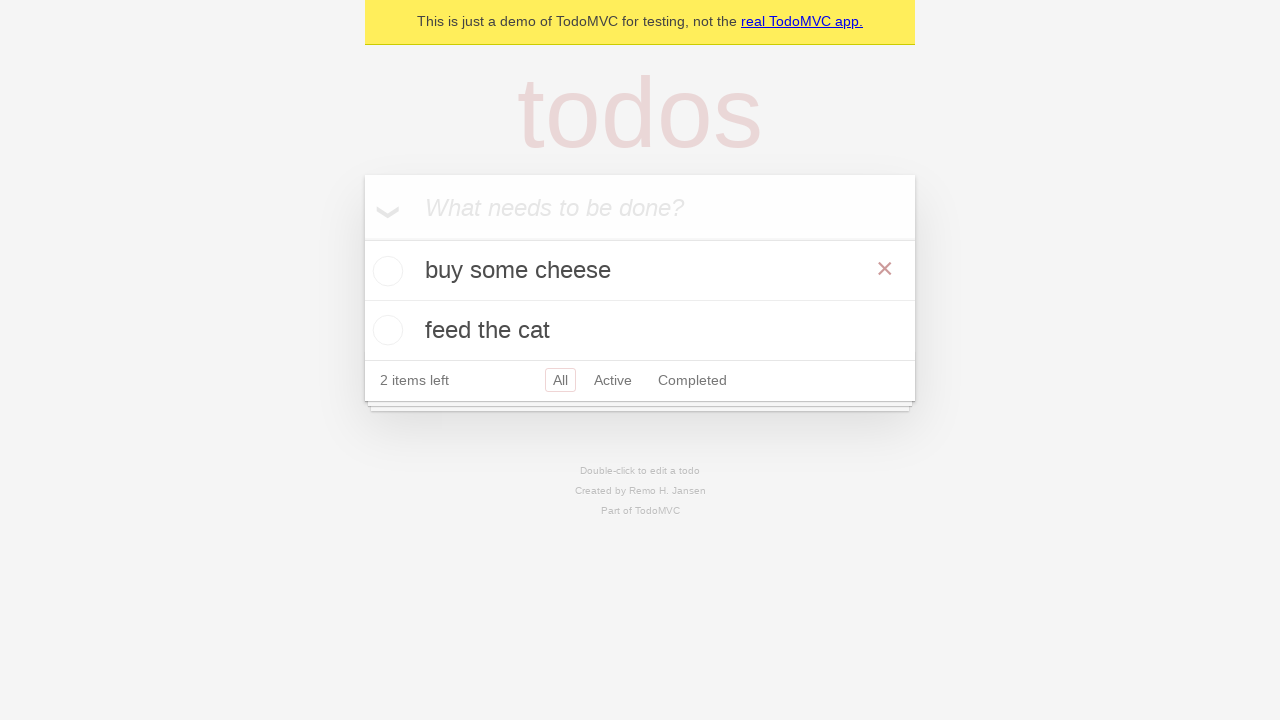